Demonstrates finding an element by tag name by locating and clicking a button element on a practice login page

Starting URL: https://the-internet.herokuapp.com/login

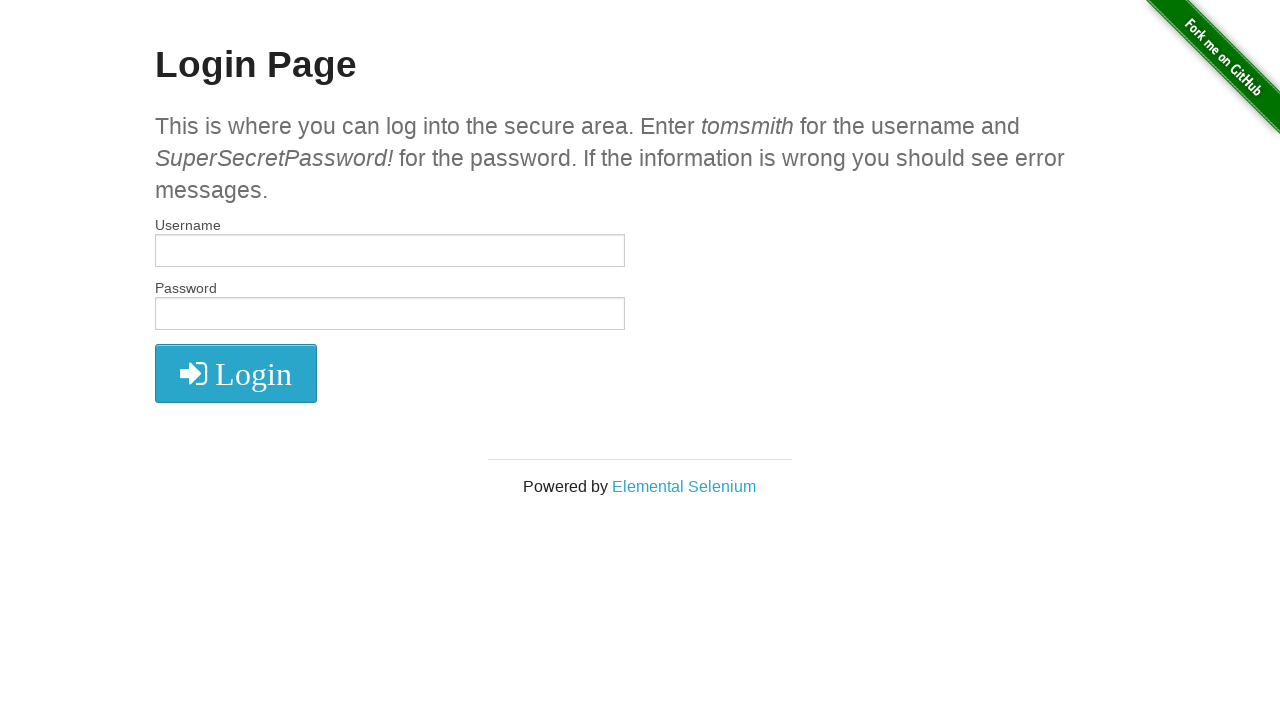

Navigated to the practice login page
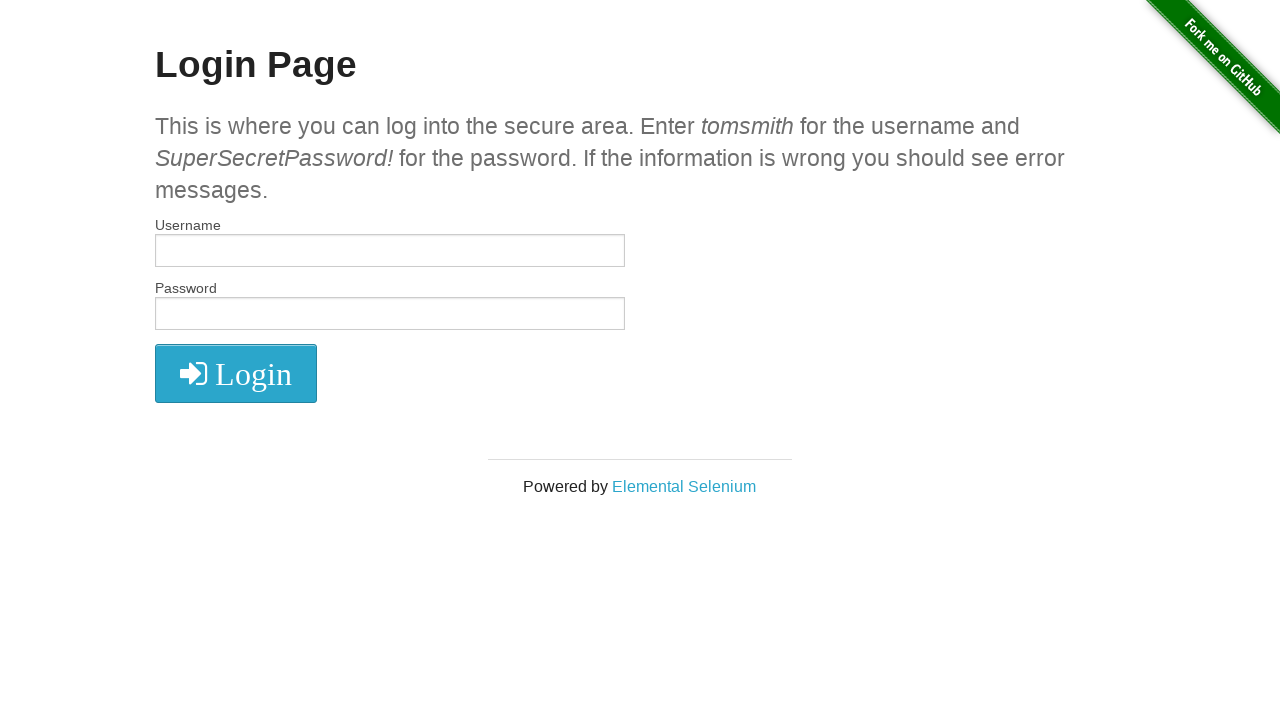

Clicked button element found by tag name at (236, 373) on button
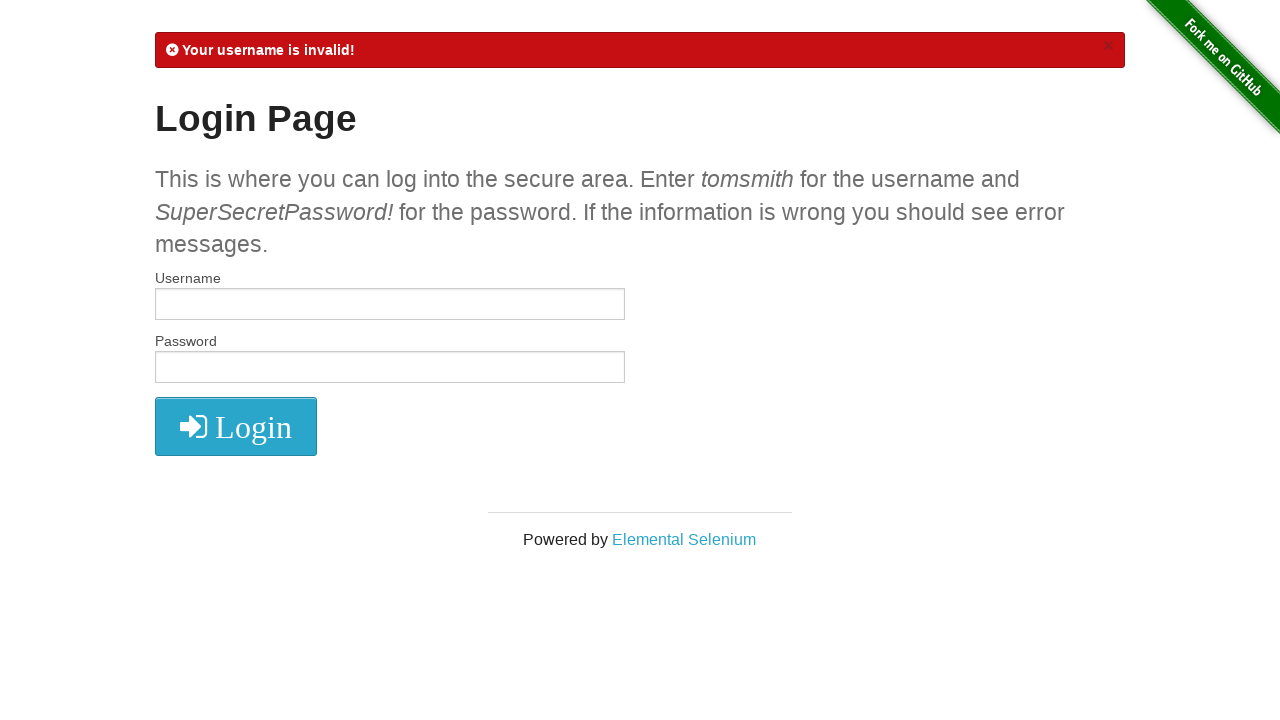

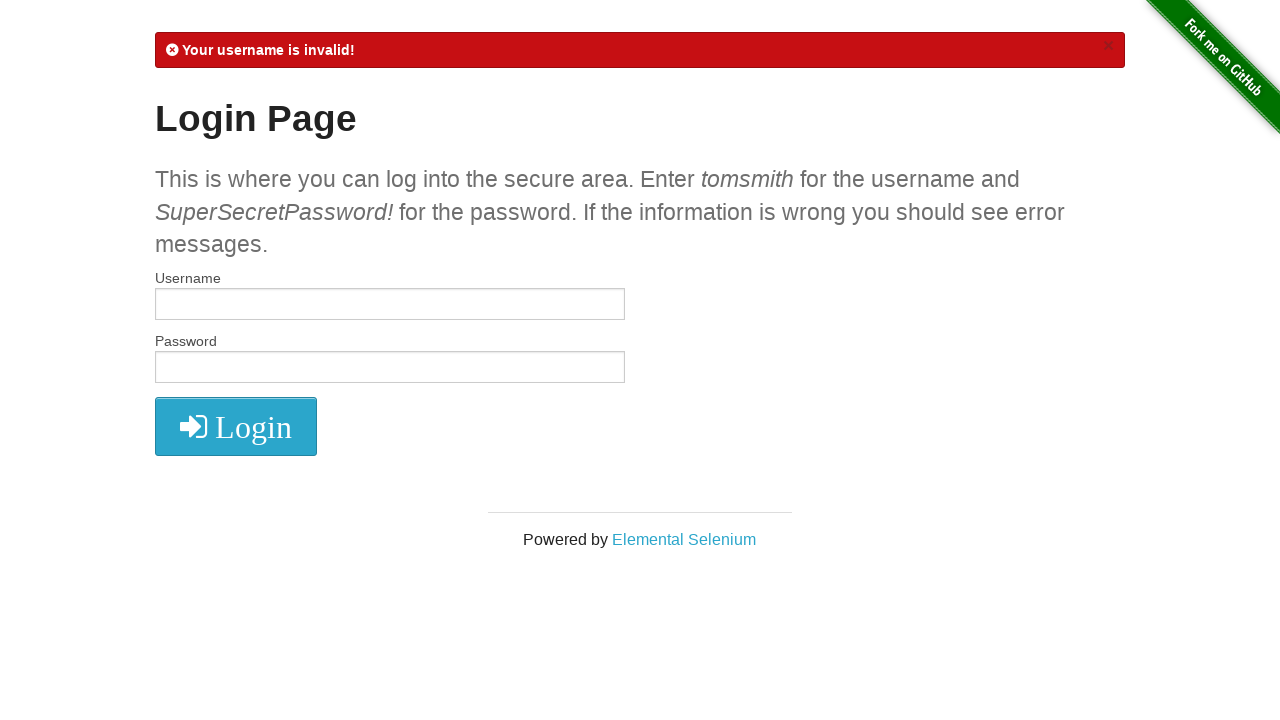